Tests sorting the Due column in ascending order by clicking the column header and verifying the values are sorted correctly using CSS pseudo-class selectors.

Starting URL: http://the-internet.herokuapp.com/tables

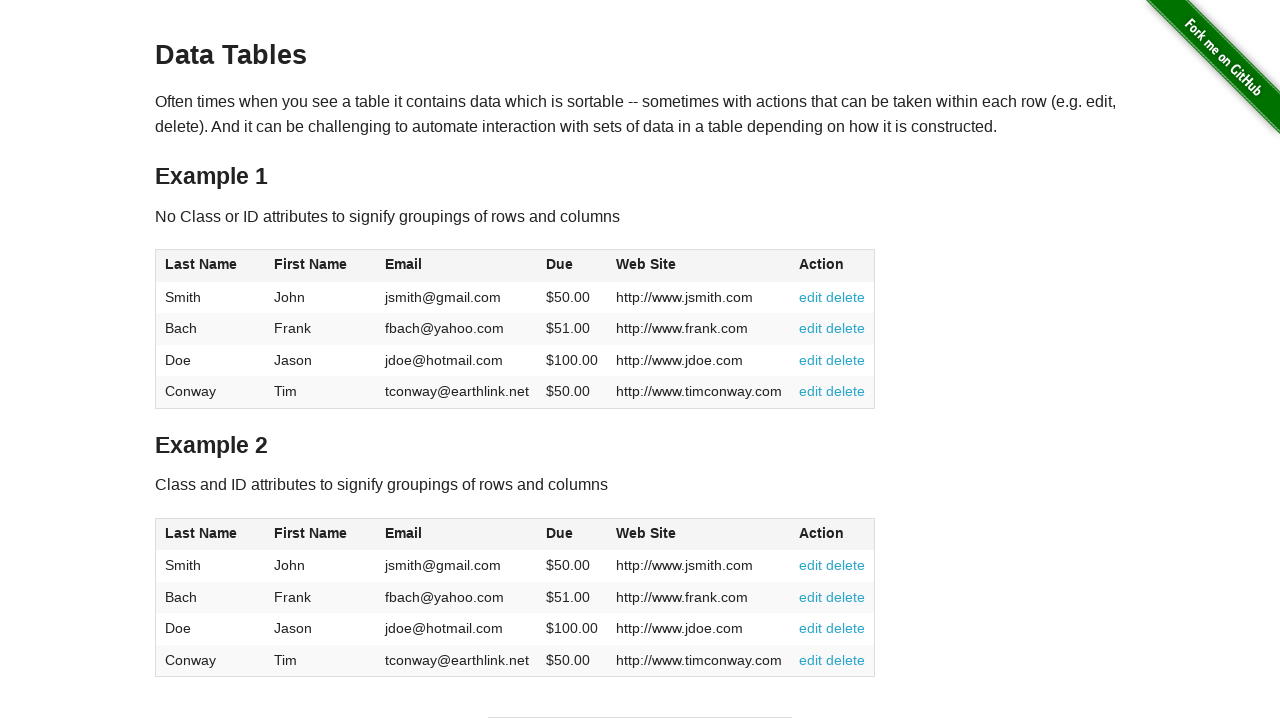

Clicked Due column header (4th column) to sort ascending at (572, 266) on #table1 thead tr th:nth-child(4)
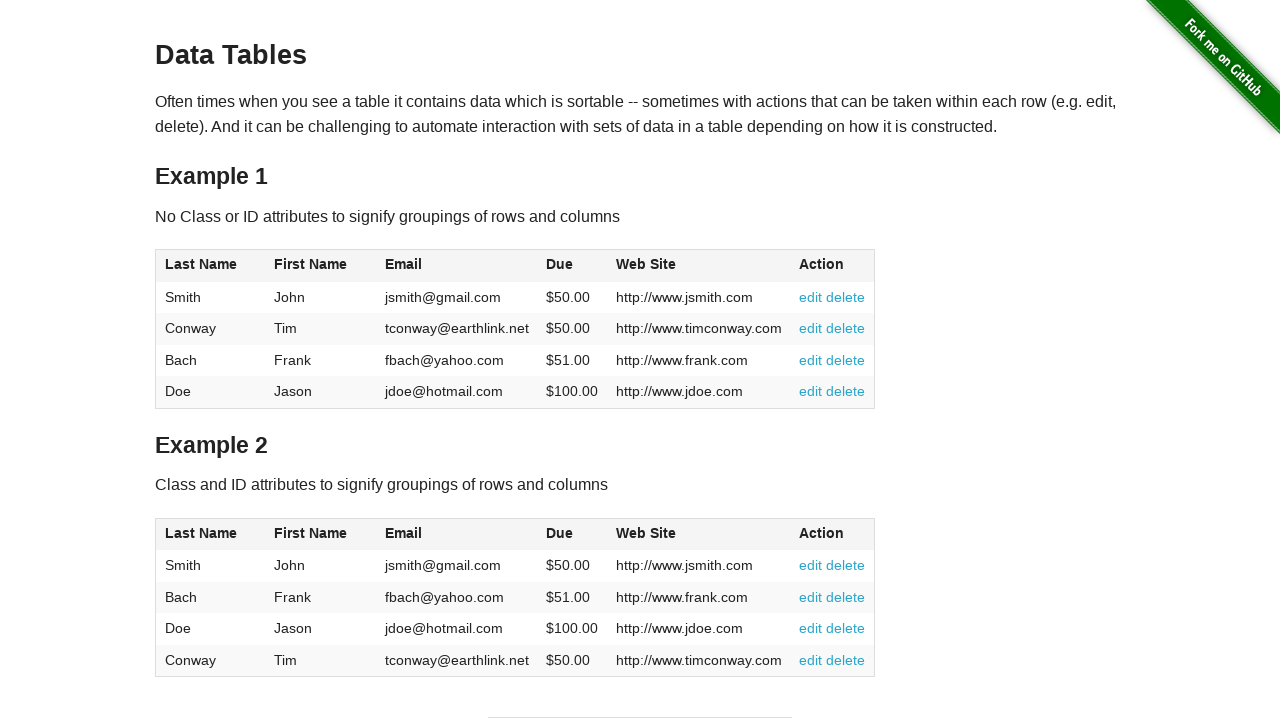

Due column data loaded and verified
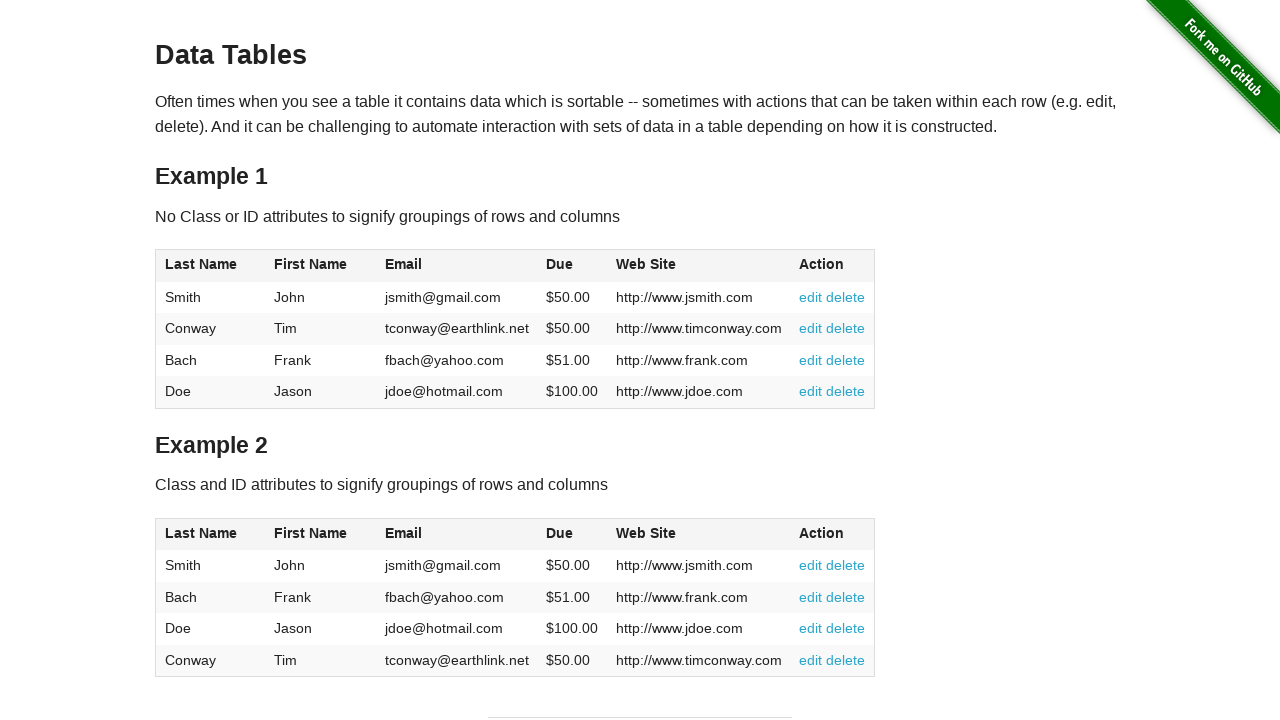

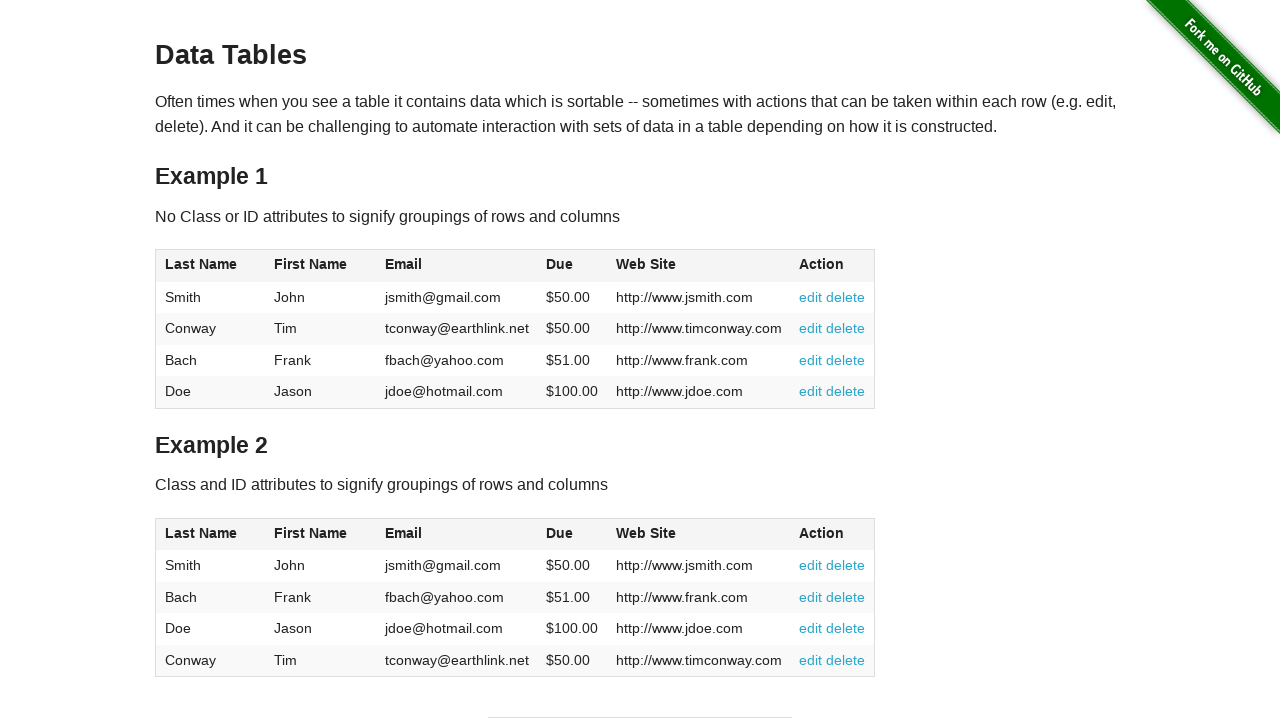